Verifies that the table on the page contains exactly 10 rows

Starting URL: https://the-internet.herokuapp.com/challenging_dom

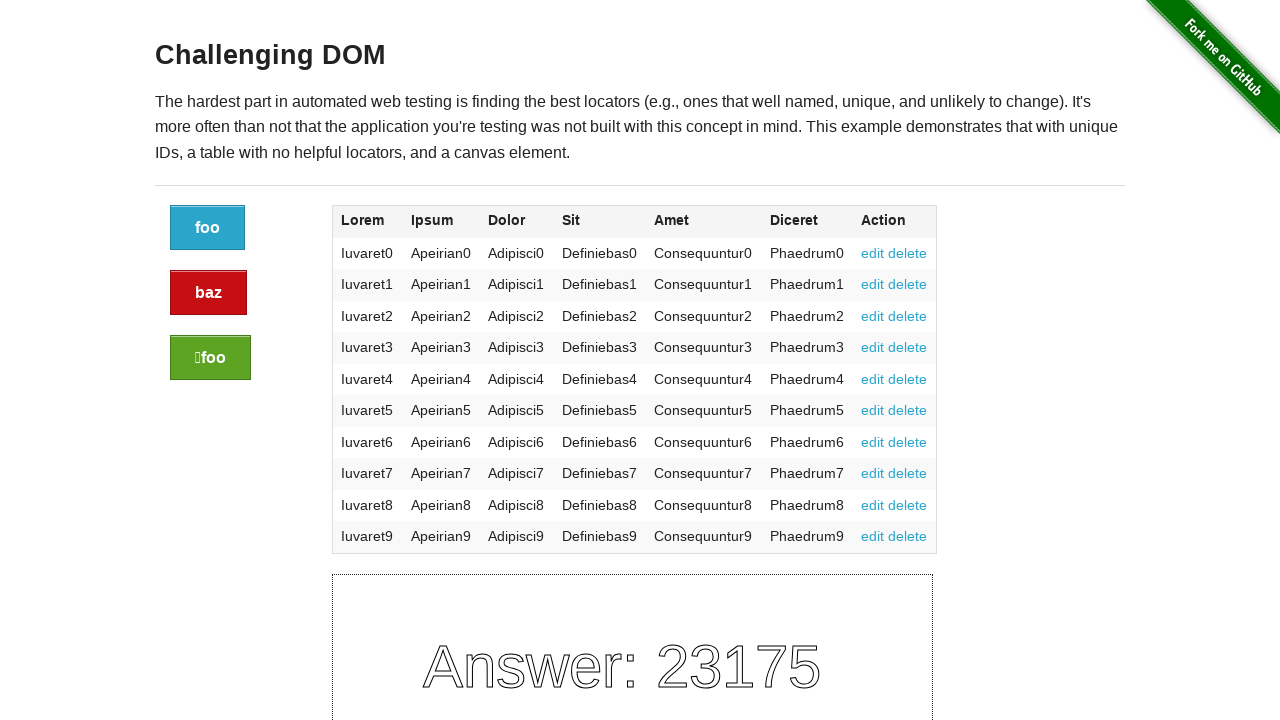

Navigated to the challenging DOM page
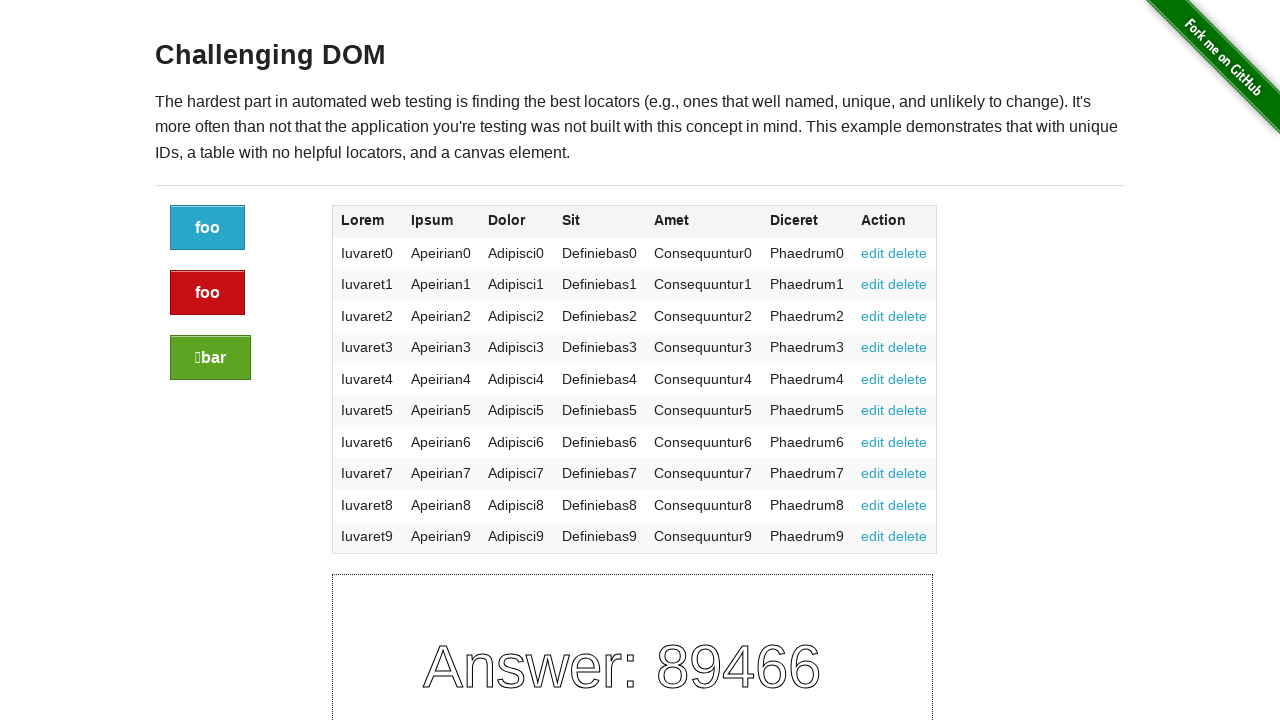

Counted table rows: found 10 rows
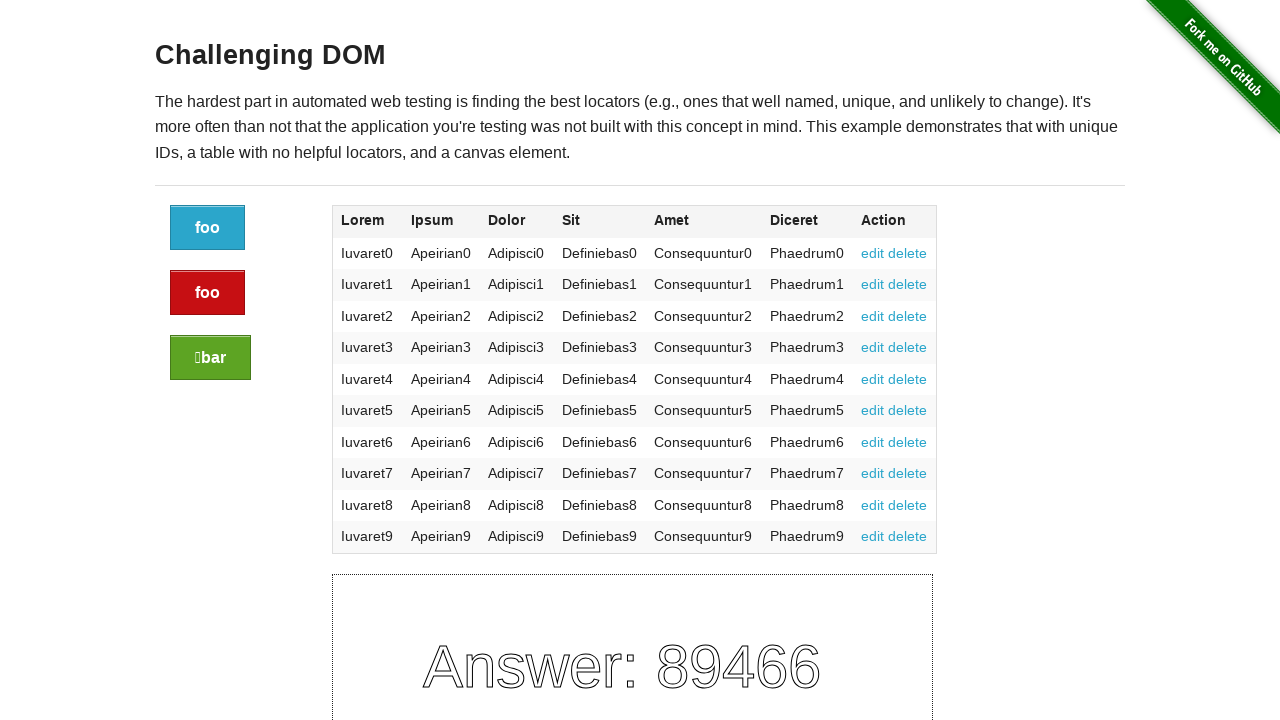

Verified that the table contains exactly 10 rows
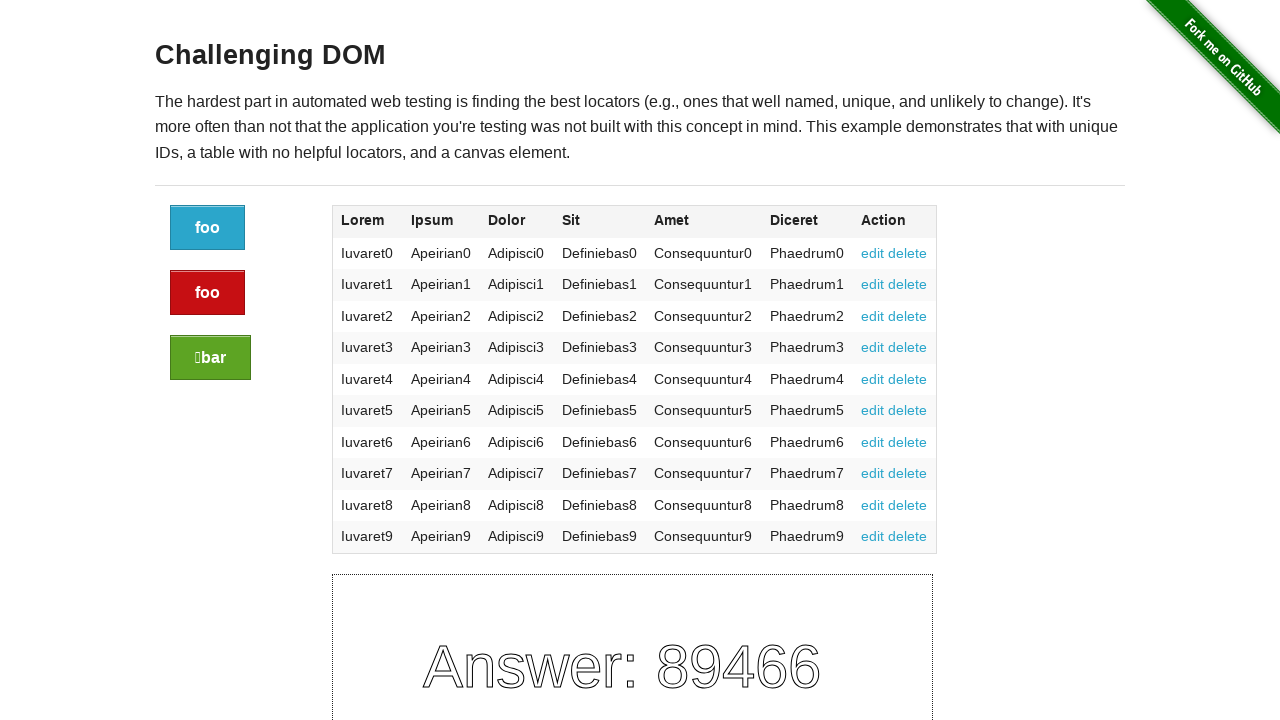

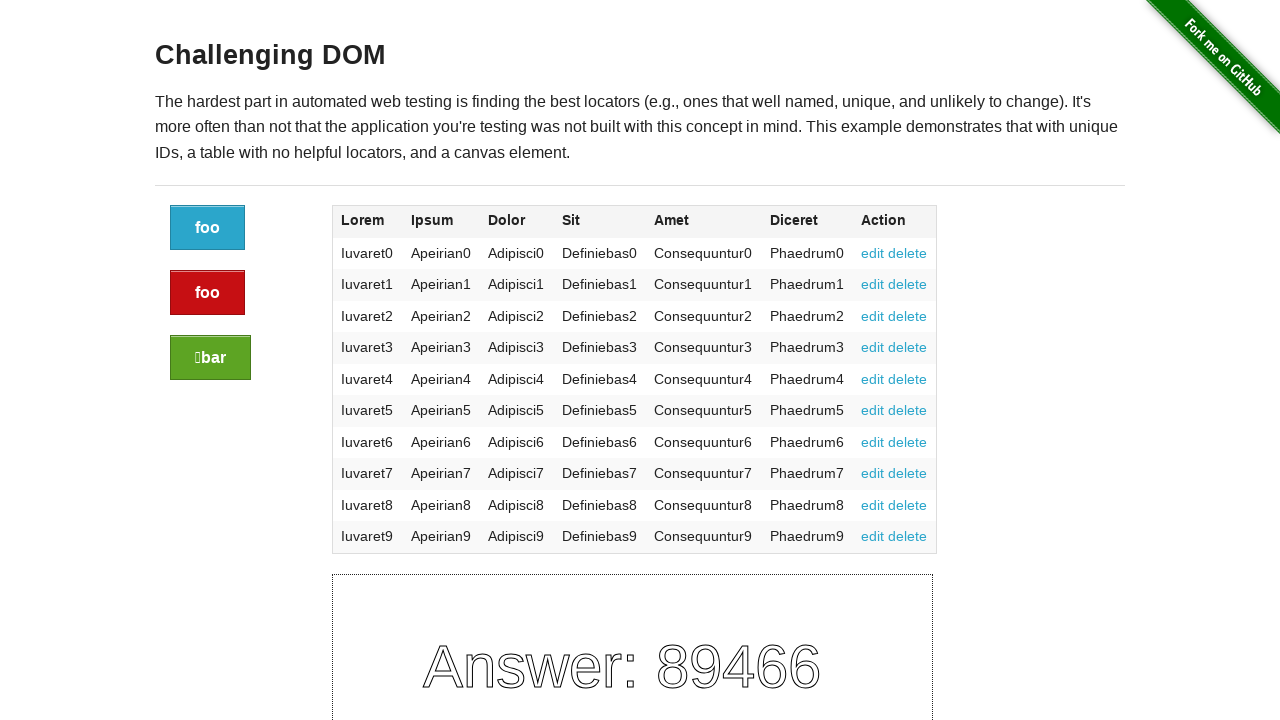